Tests handling a simple JavaScript alert dialog by clicking a button that triggers the alert and accepting it

Starting URL: https://testautomationpractice.blogspot.com/

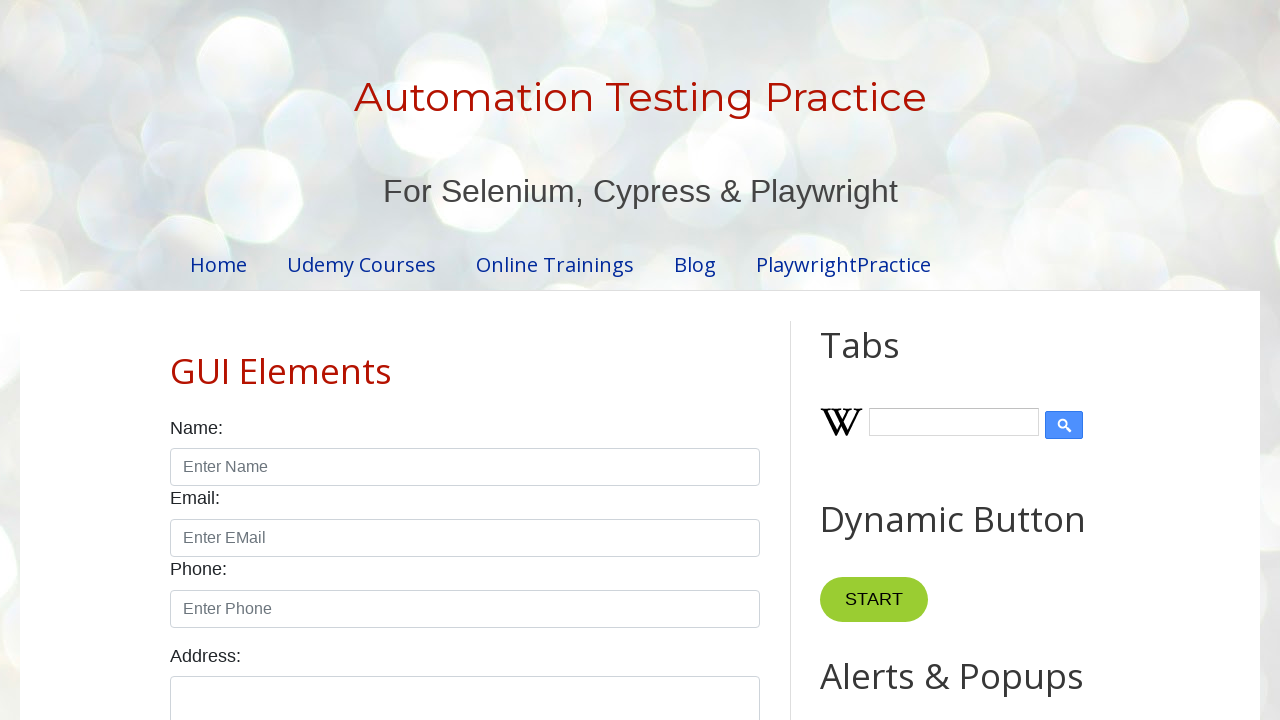

Registered dialog handler to accept alerts
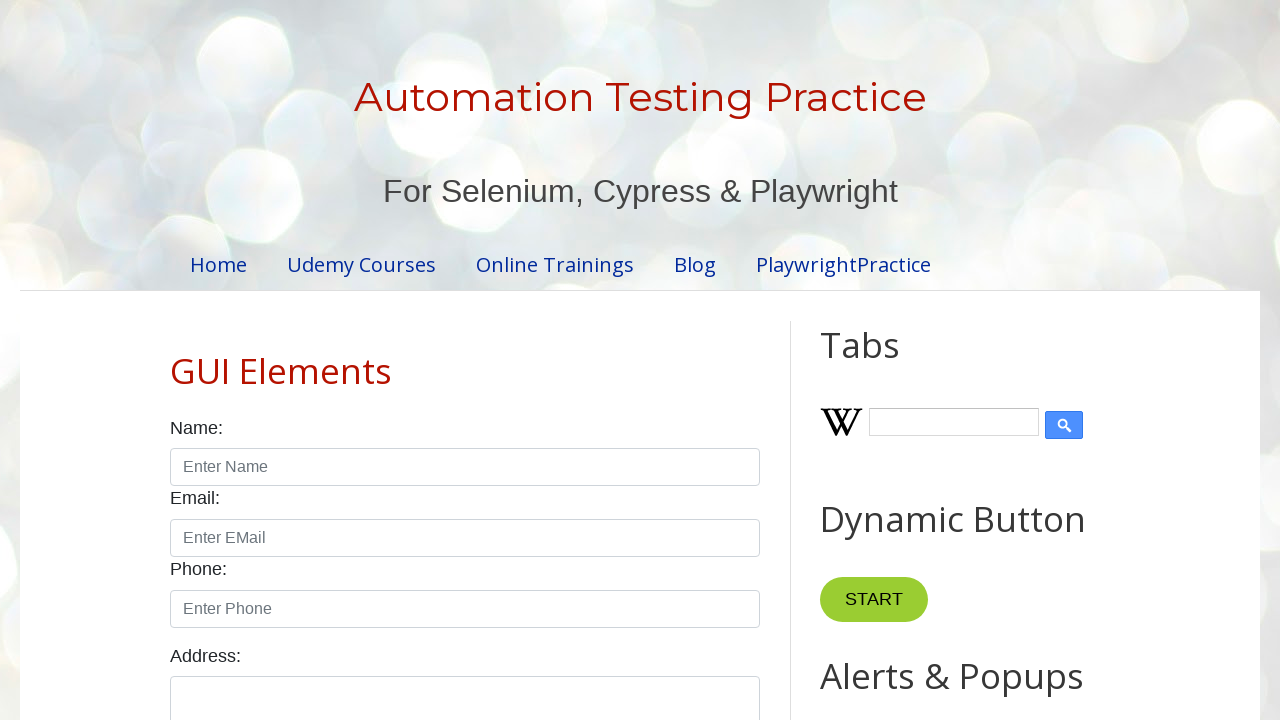

Clicked Simple Alert button to trigger JavaScript alert at (888, 361) on xpath=//button[normalize-space()='Simple Alert']
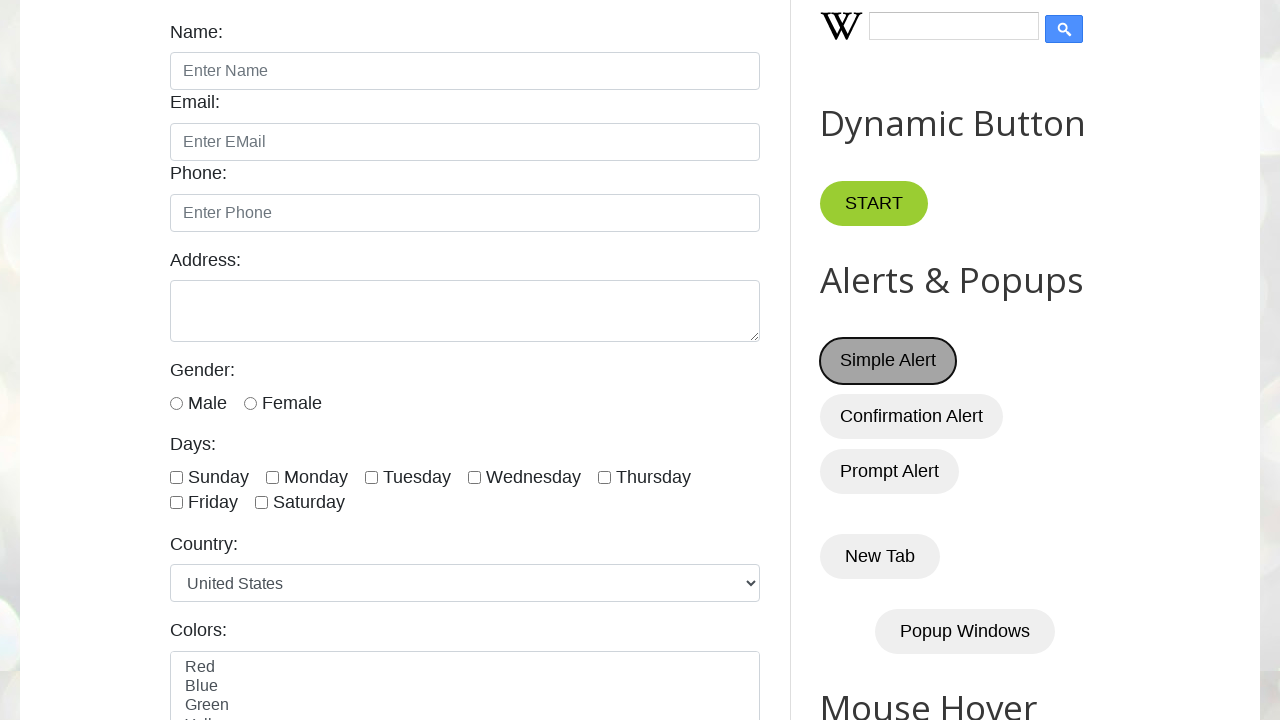

Waited for alert dialog to be handled and accepted
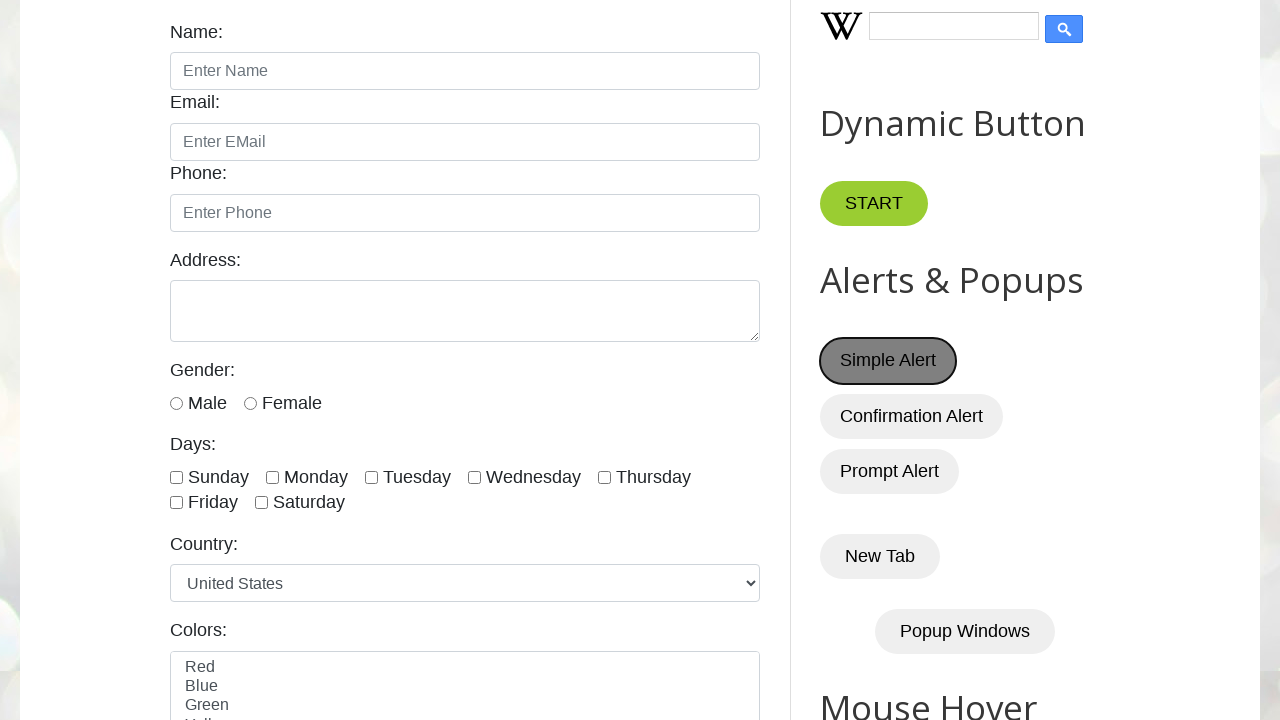

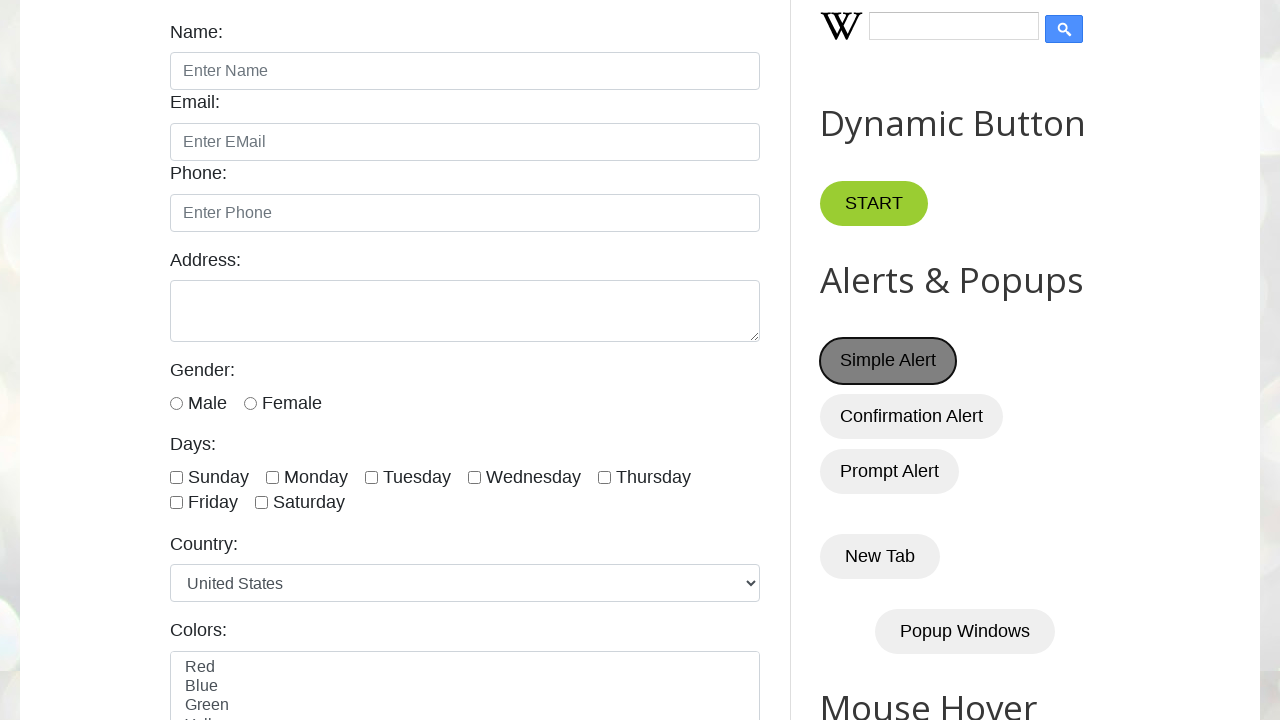